Automates a Selenium practice form by filling out first name, last name, selecting gender and experience radio buttons, entering a date, selecting profession and automation tool checkboxes, selecting a continent from a dropdown, selecting a command from a multi-select, and clicking submit.

Starting URL: https://www.techlistic.com/p/selenium-practice-form.html

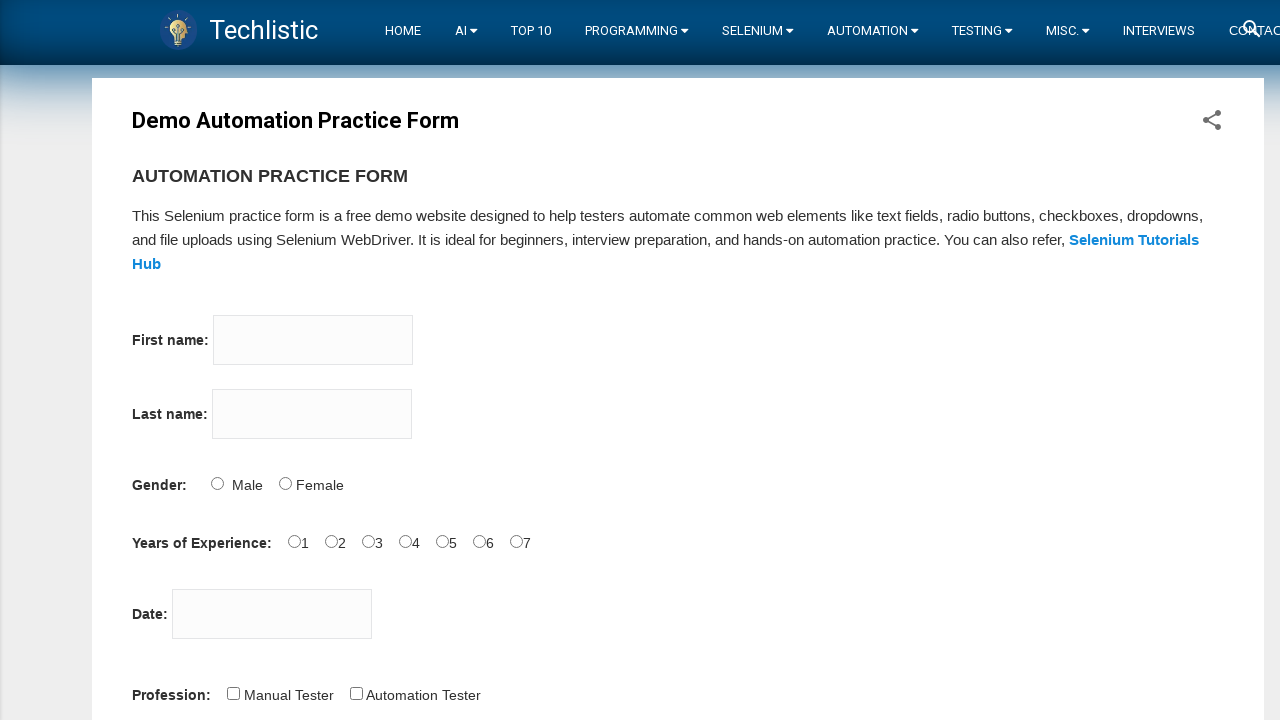

Navigated to Selenium practice form
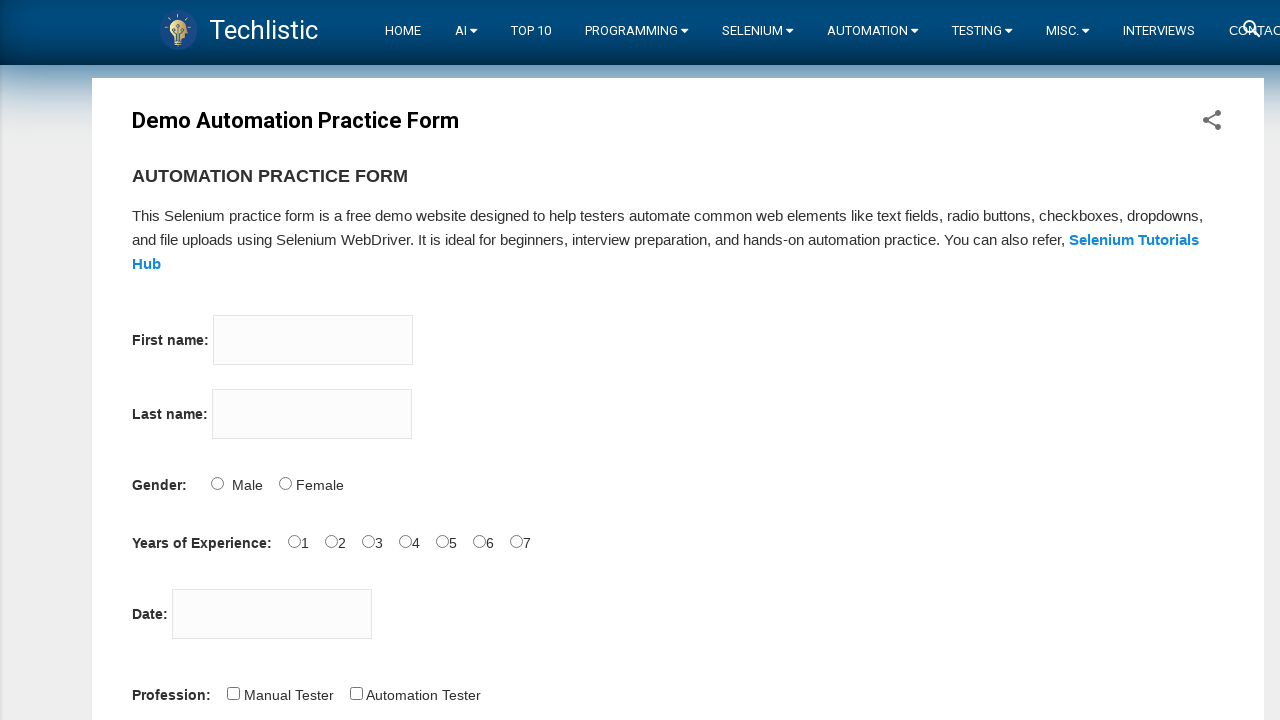

Clicked first name input field at (313, 340) on input[name='firstname']
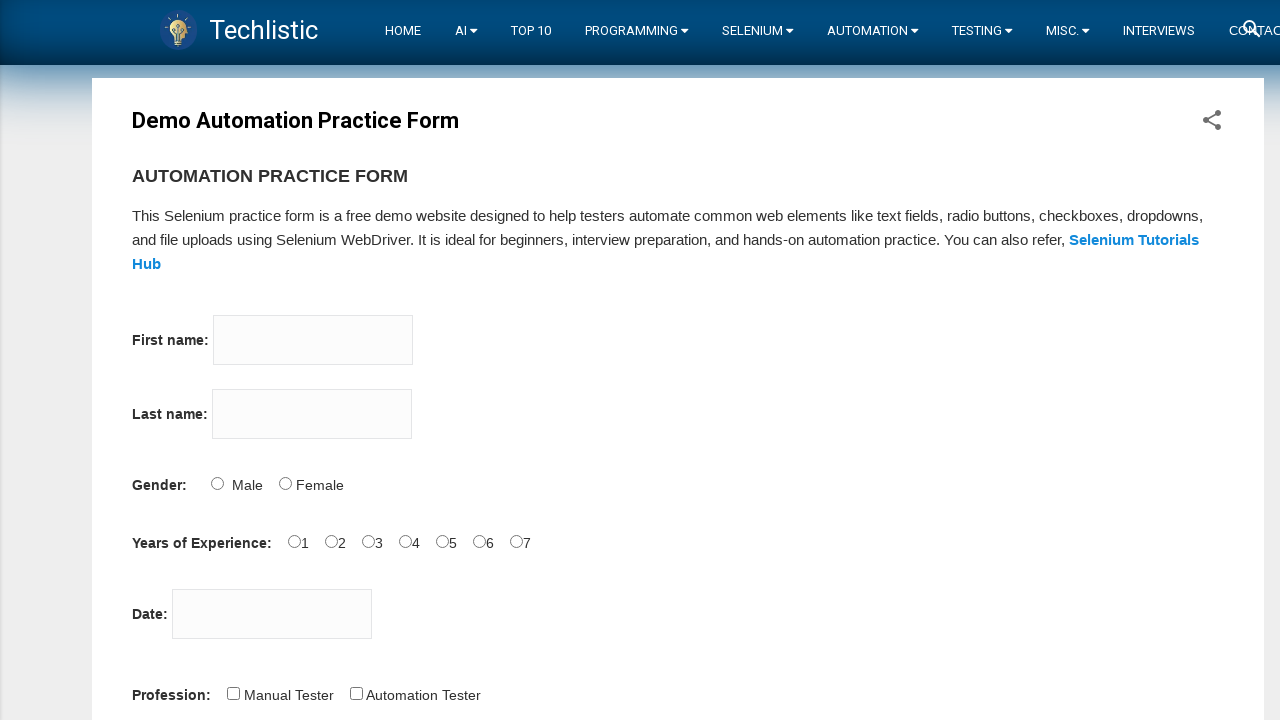

Filled first name with 'John' on input[name='firstname']
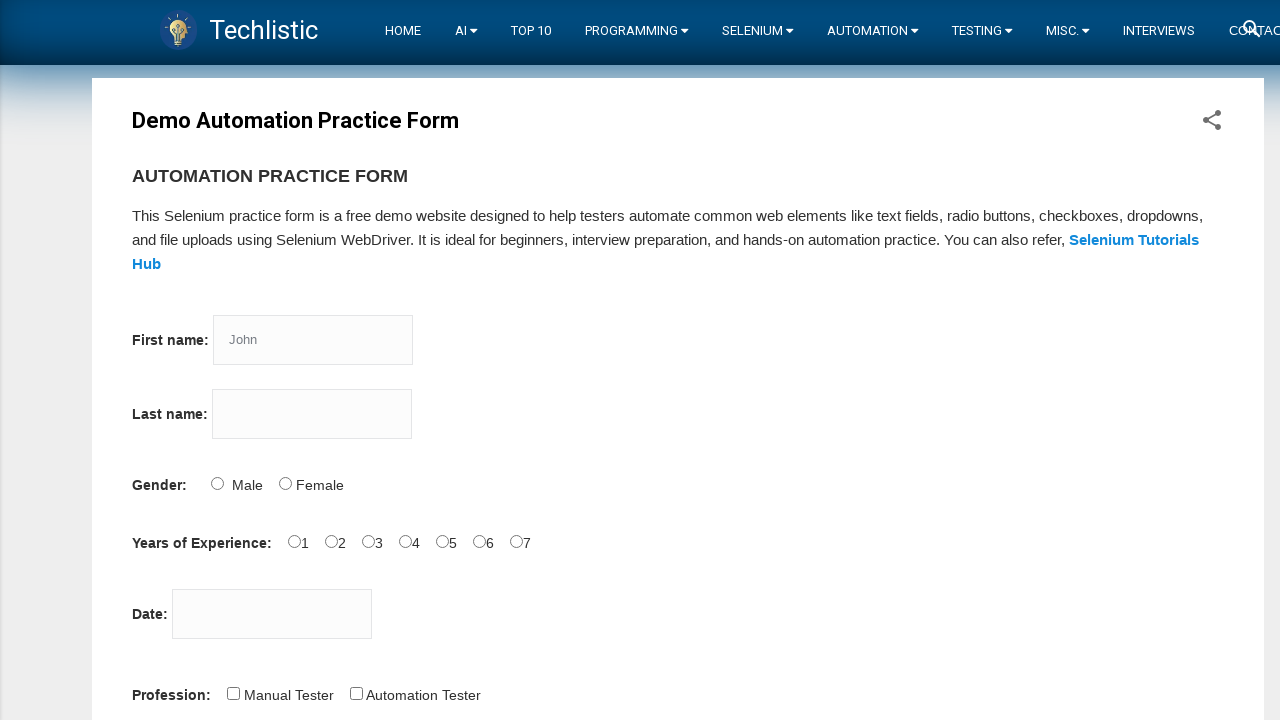

Clicked last name input field at (312, 414) on input[name='lastname']
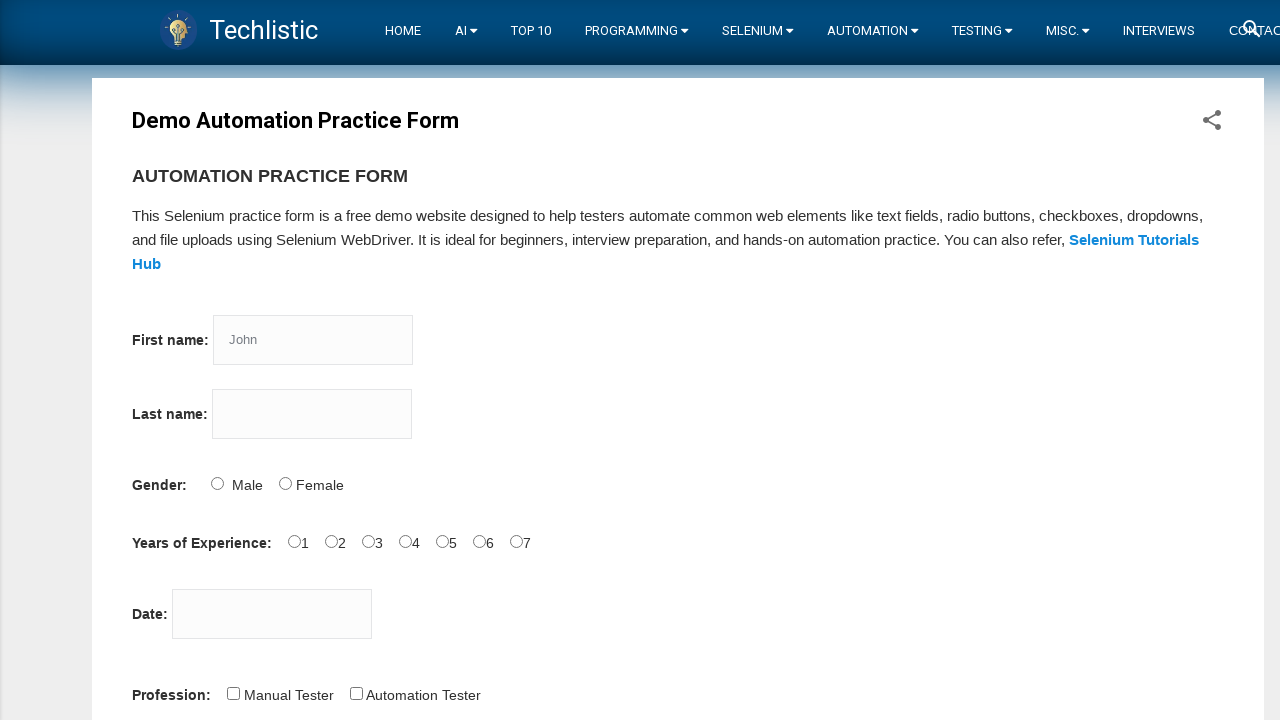

Filled last name with 'Smith' on input[name='lastname']
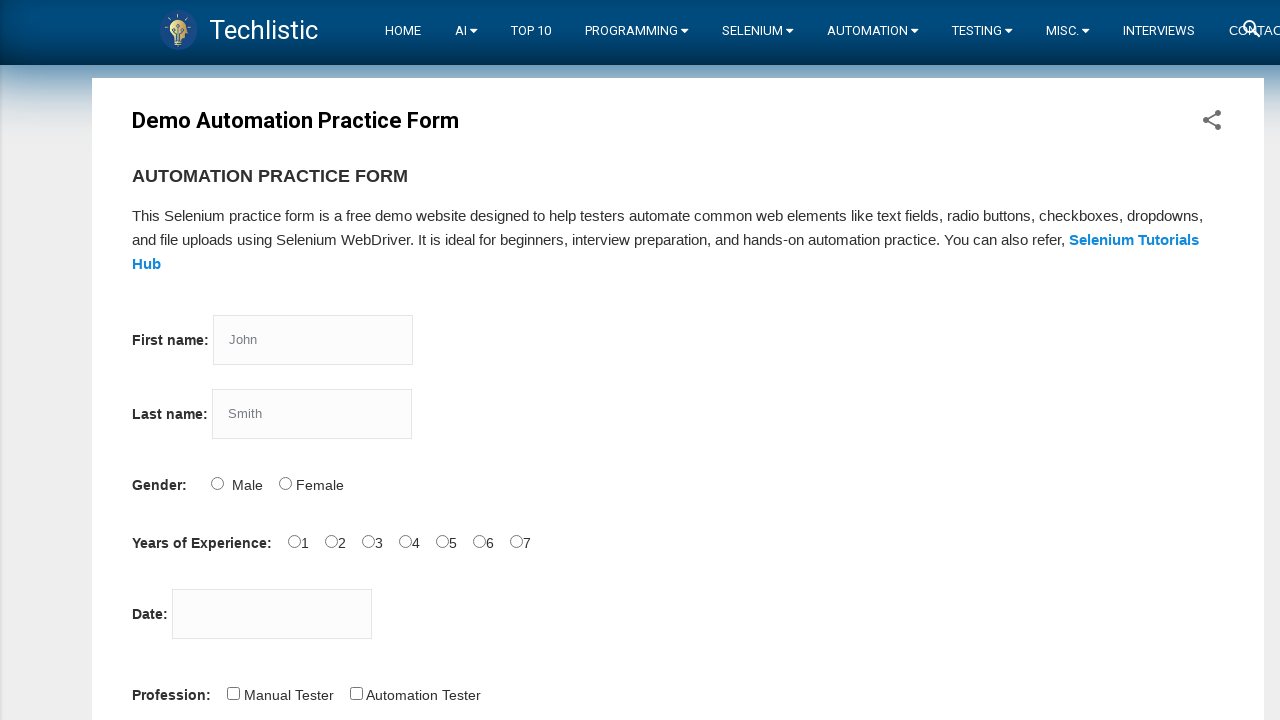

Selected Male gender radio button at (217, 483) on #sex-0
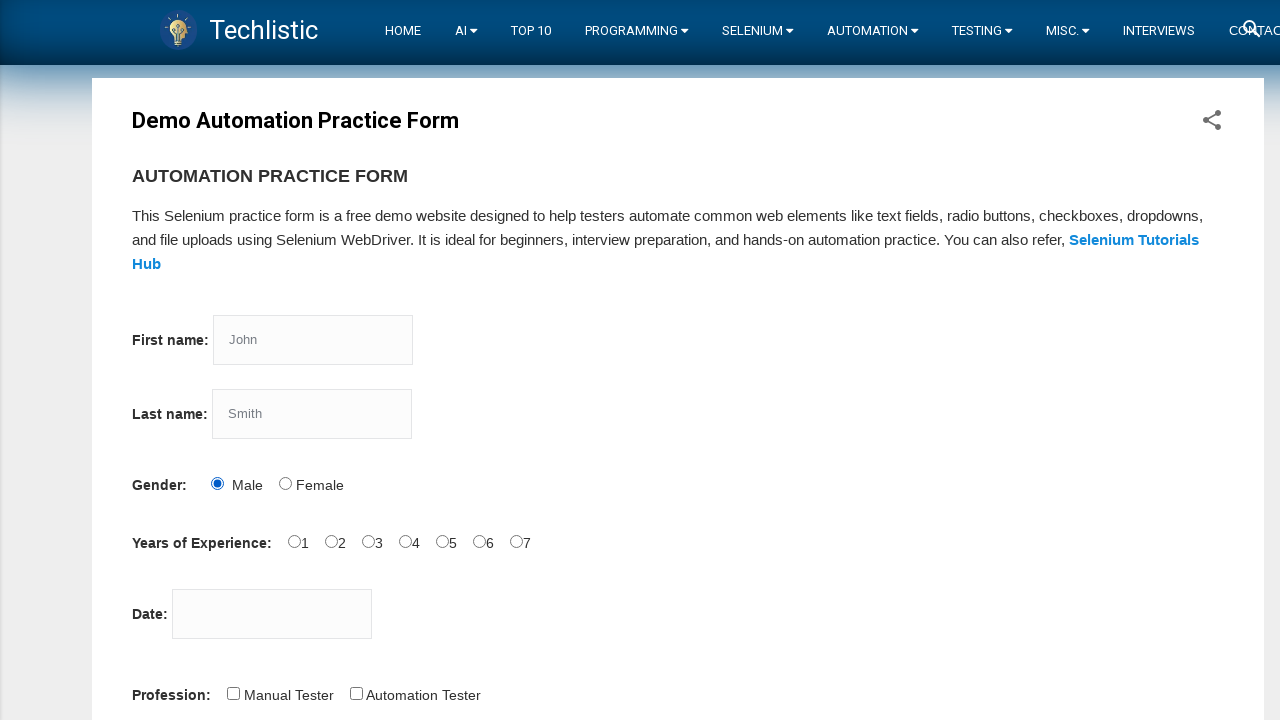

Selected 5 years of experience radio button at (442, 541) on #exp-4
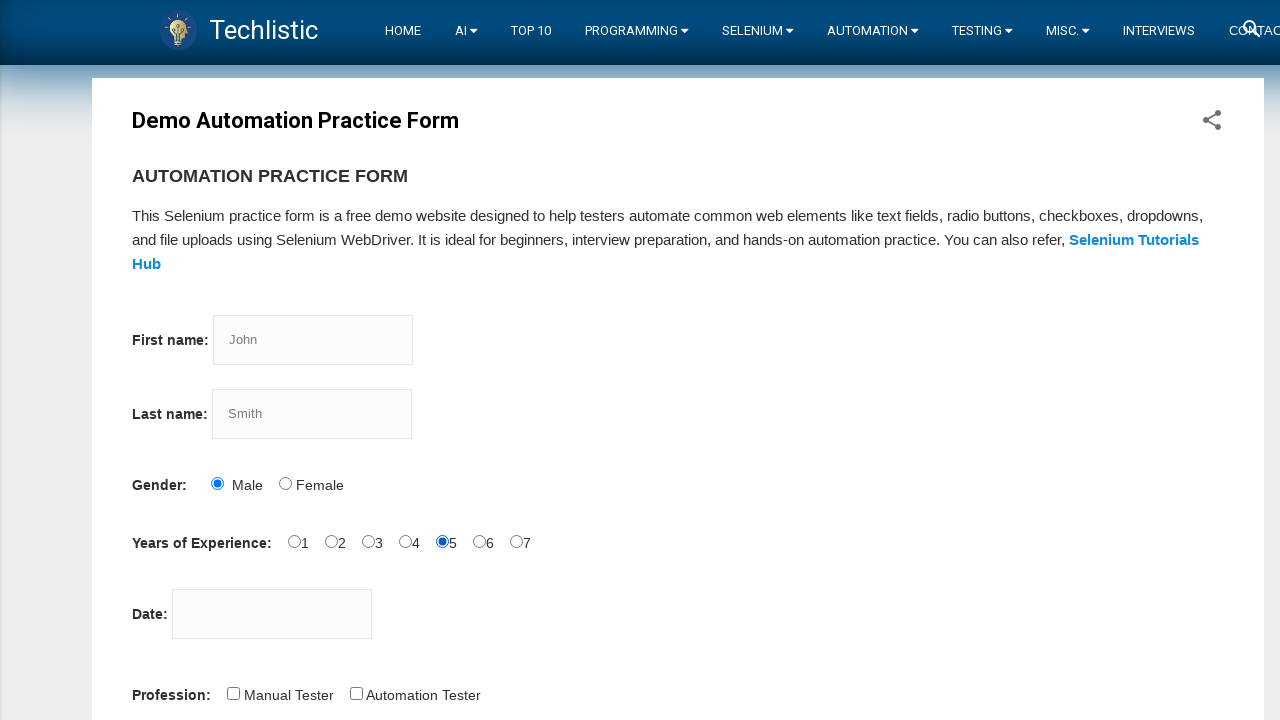

Clicked date picker field at (272, 614) on #datepicker
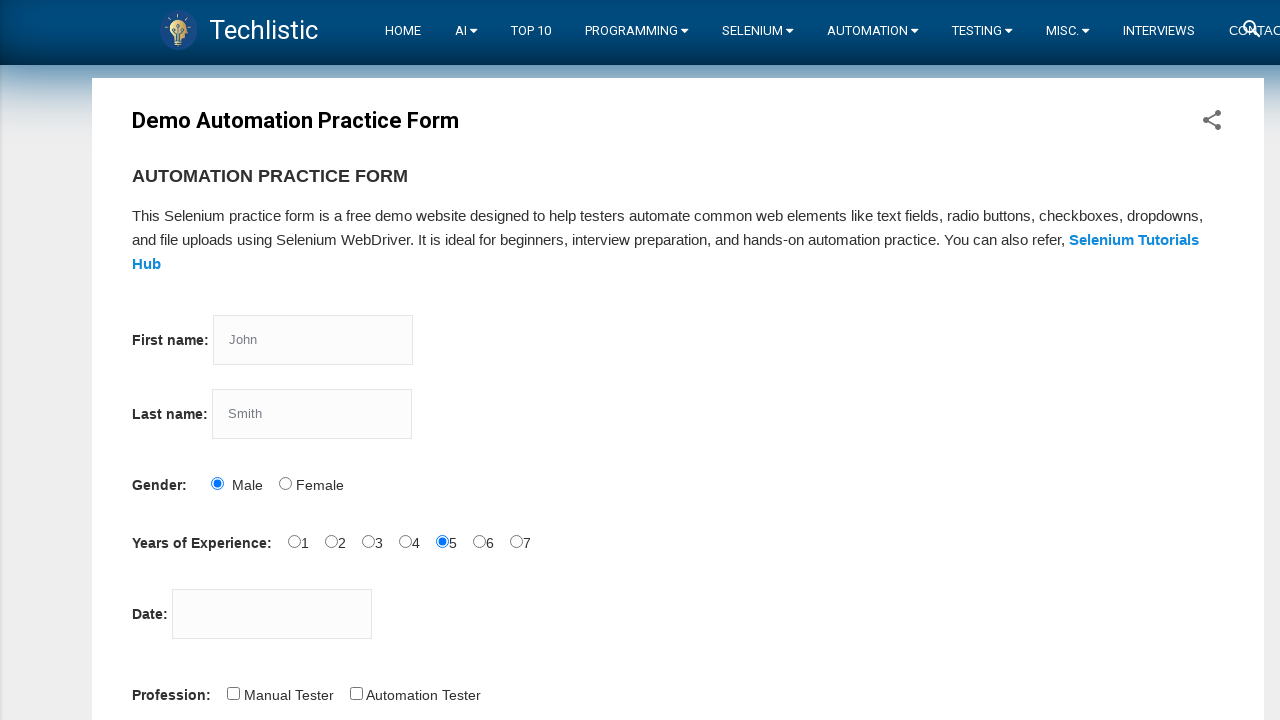

Filled date picker with '2024-03-15' on #datepicker
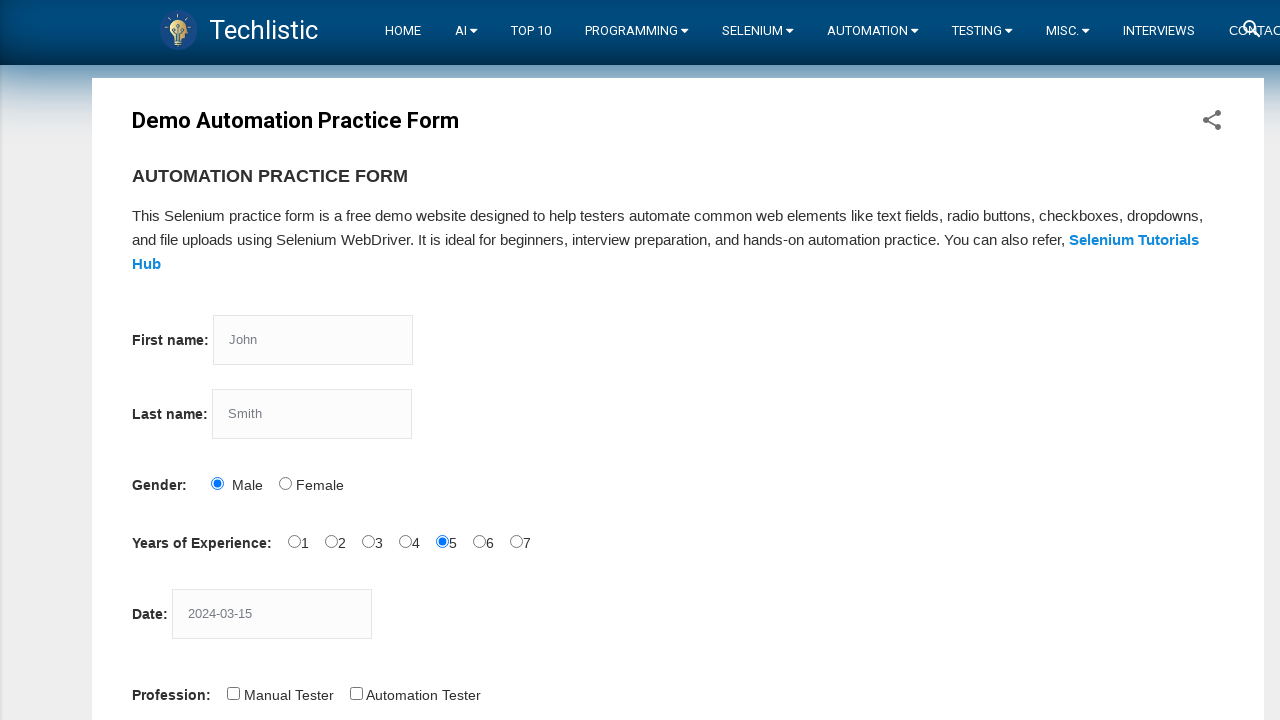

Selected Automation Tester profession checkbox at (356, 693) on #profession-1
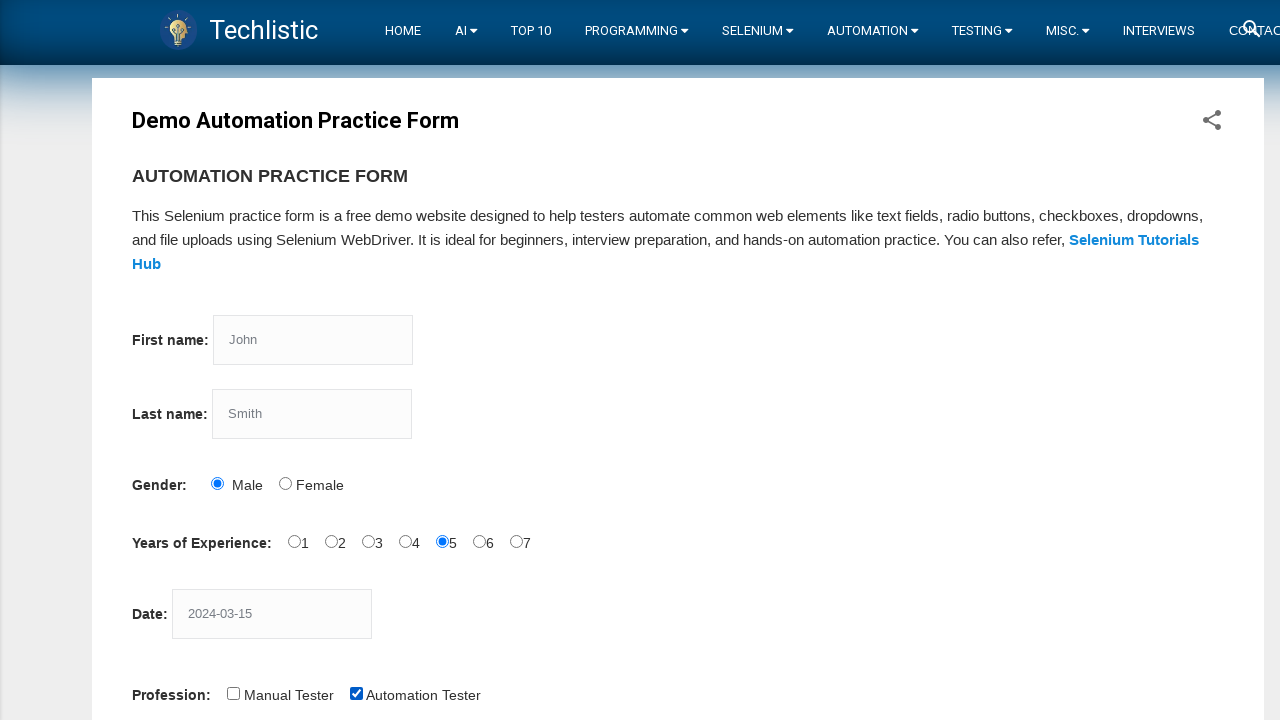

Selected Selenium Webdriver tool checkbox at (446, 360) on #tool-2
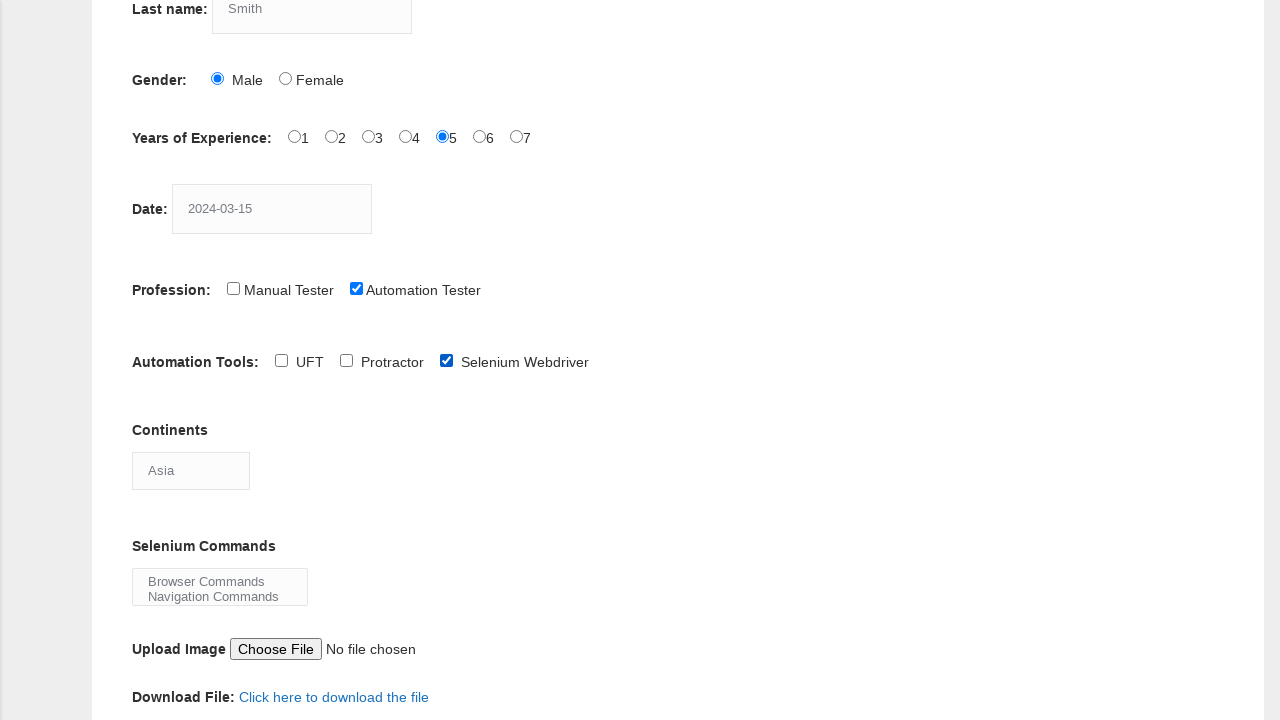

Clicked continents dropdown at (191, 470) on #continents
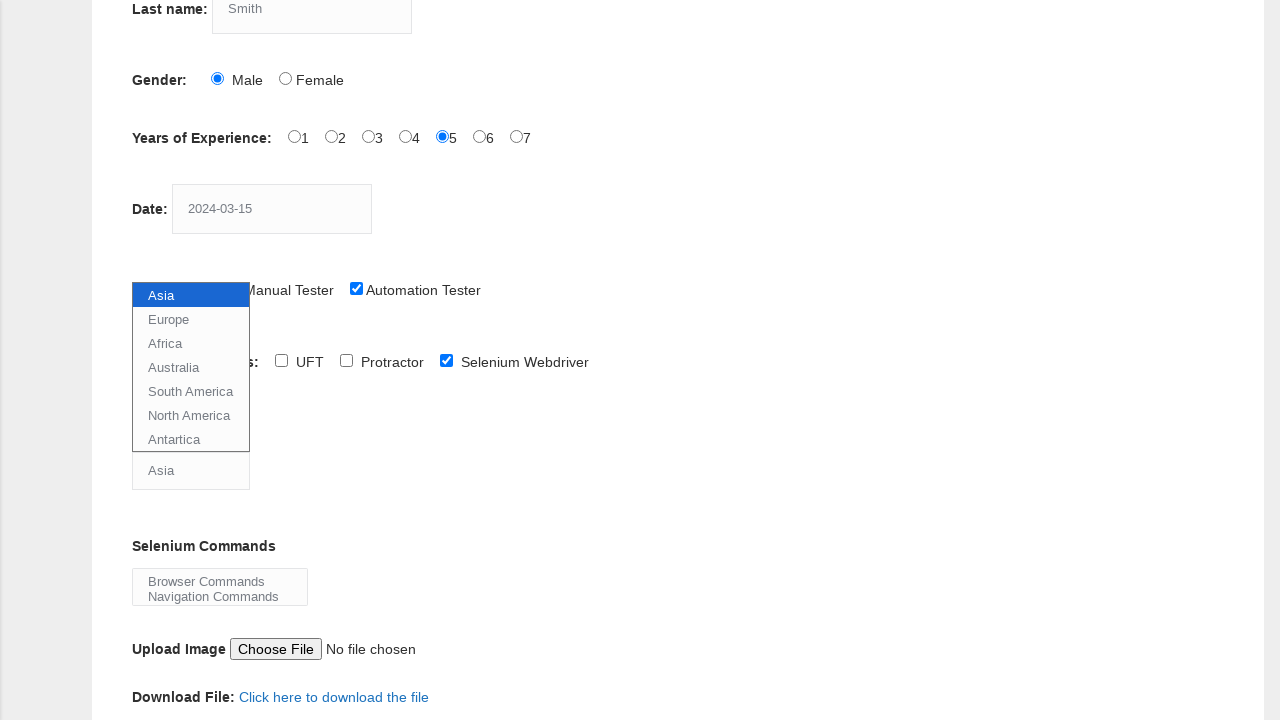

Selected Europe from continents dropdown on #continents
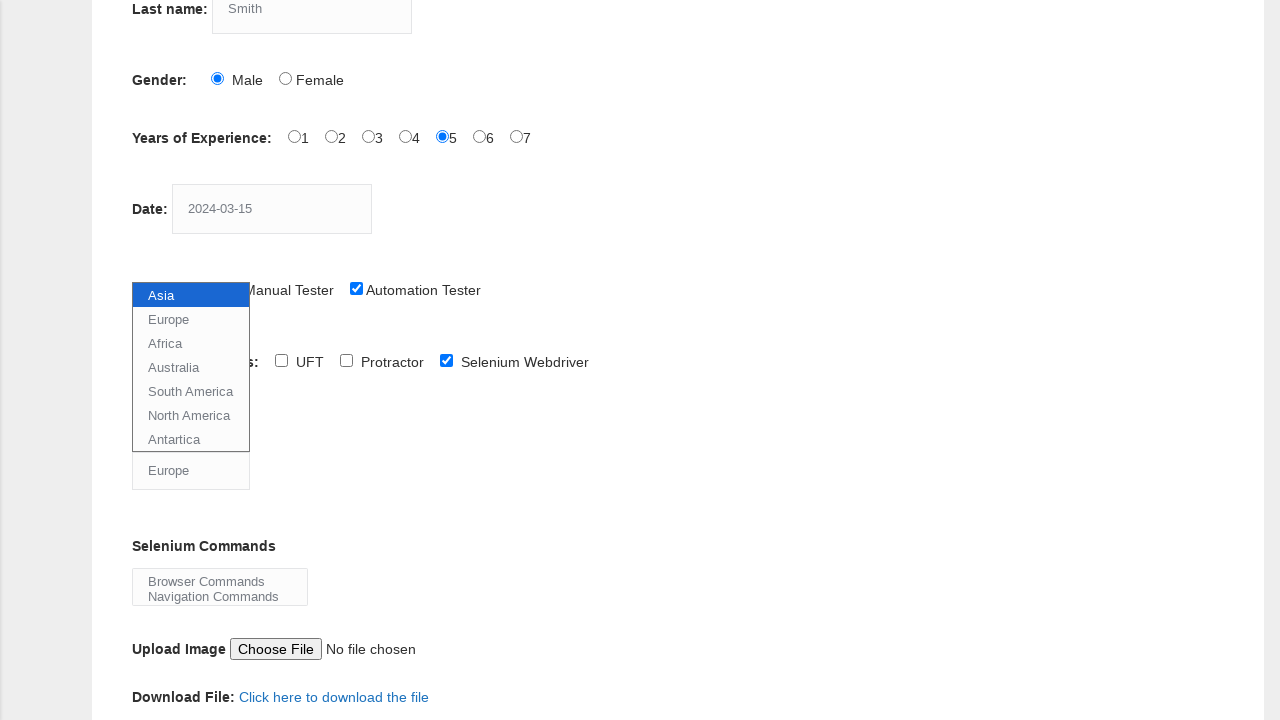

Selected Browser Commands from multi-select on #selenium_commands
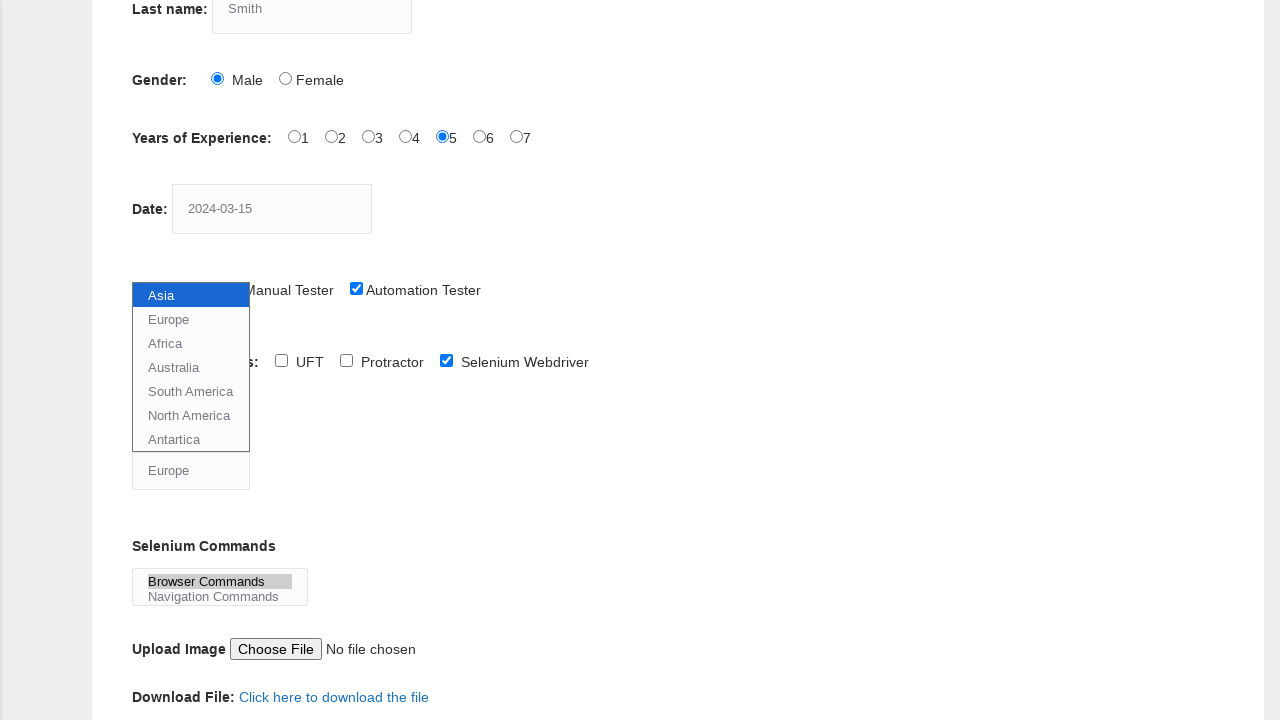

Scrolled down to submit button
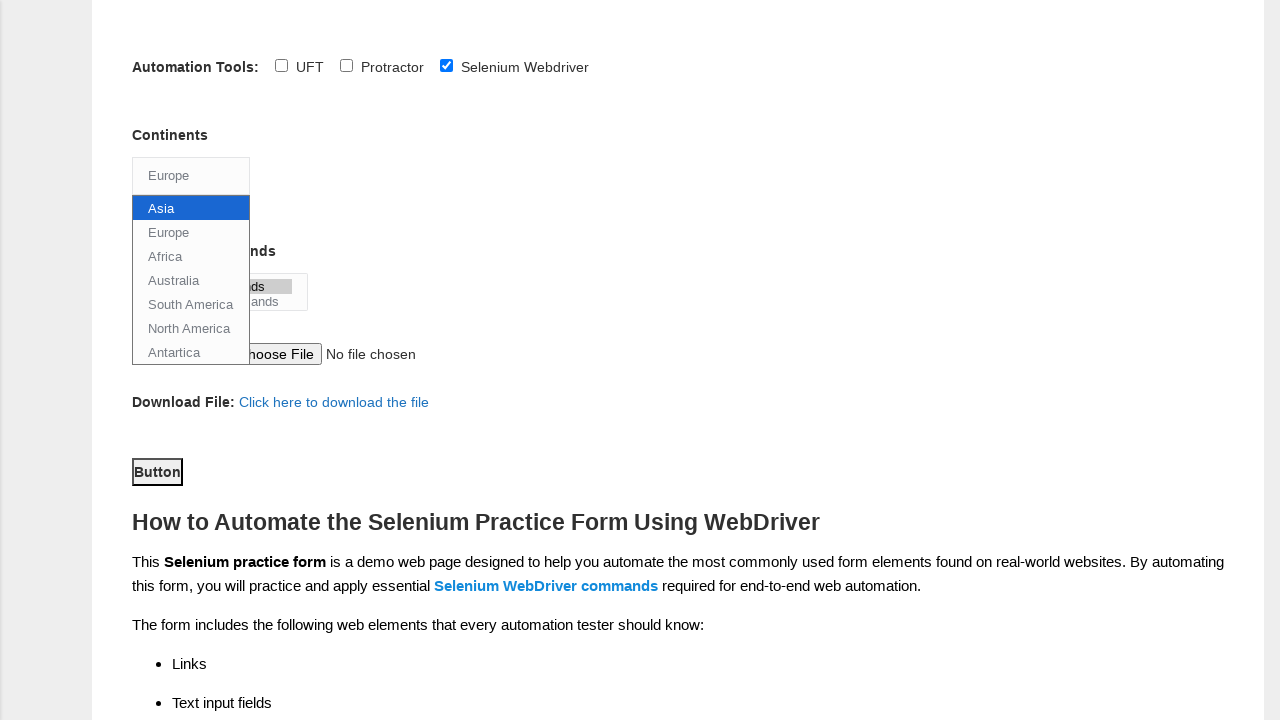

Clicked submit button to submit the form at (157, 472) on #submit
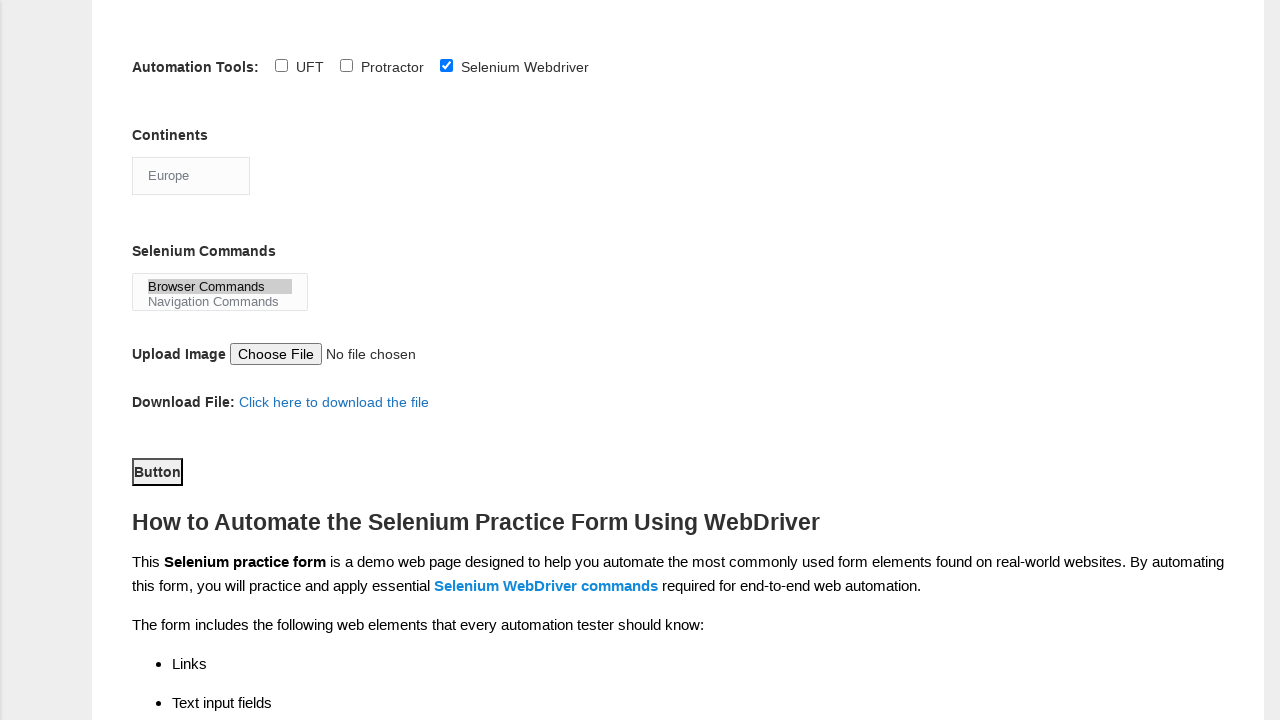

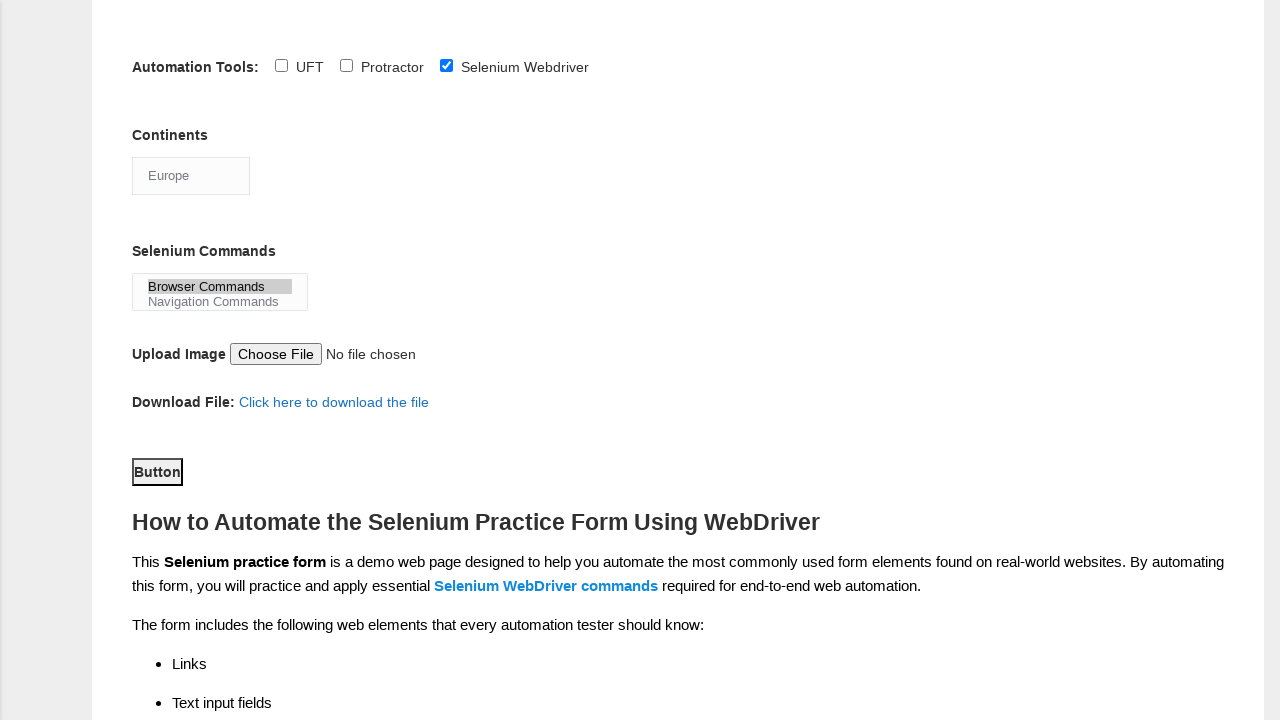